Tests that the counter displays the current number of todo items

Starting URL: https://demo.playwright.dev/todomvc

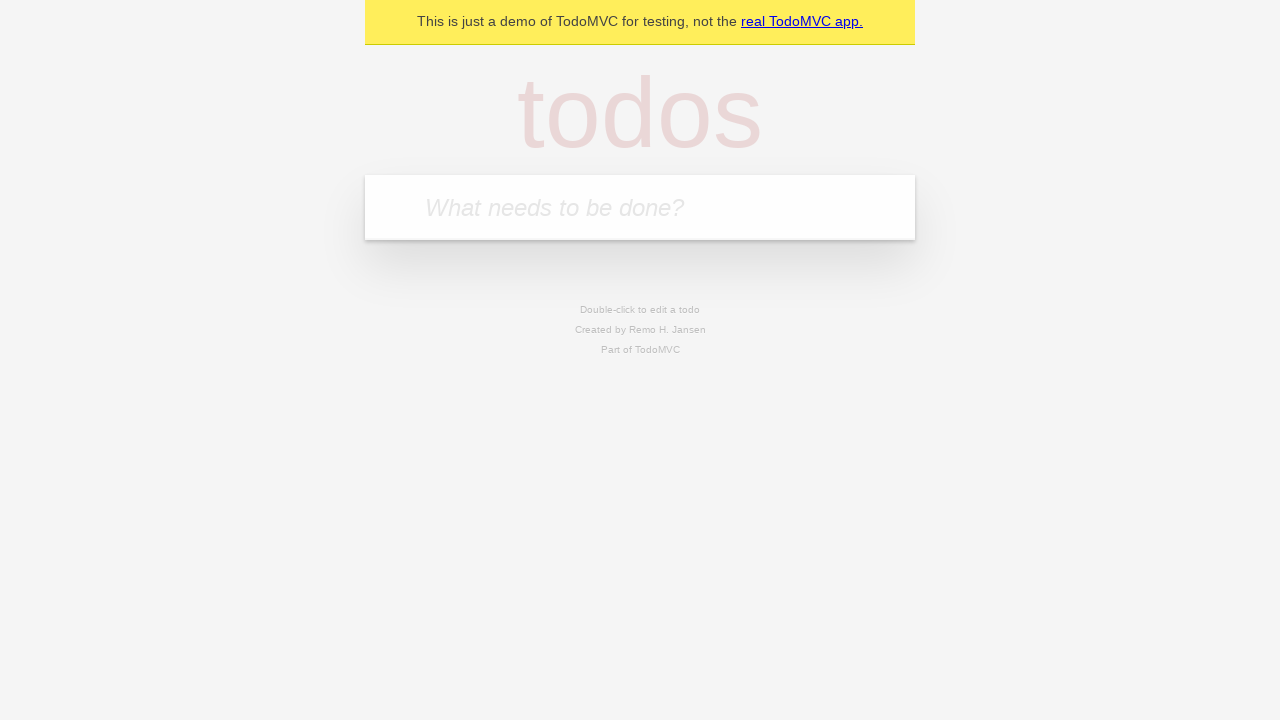

Filled input field with first todo 'buy some cheese' on internal:attr=[placeholder="What needs to be done?"i]
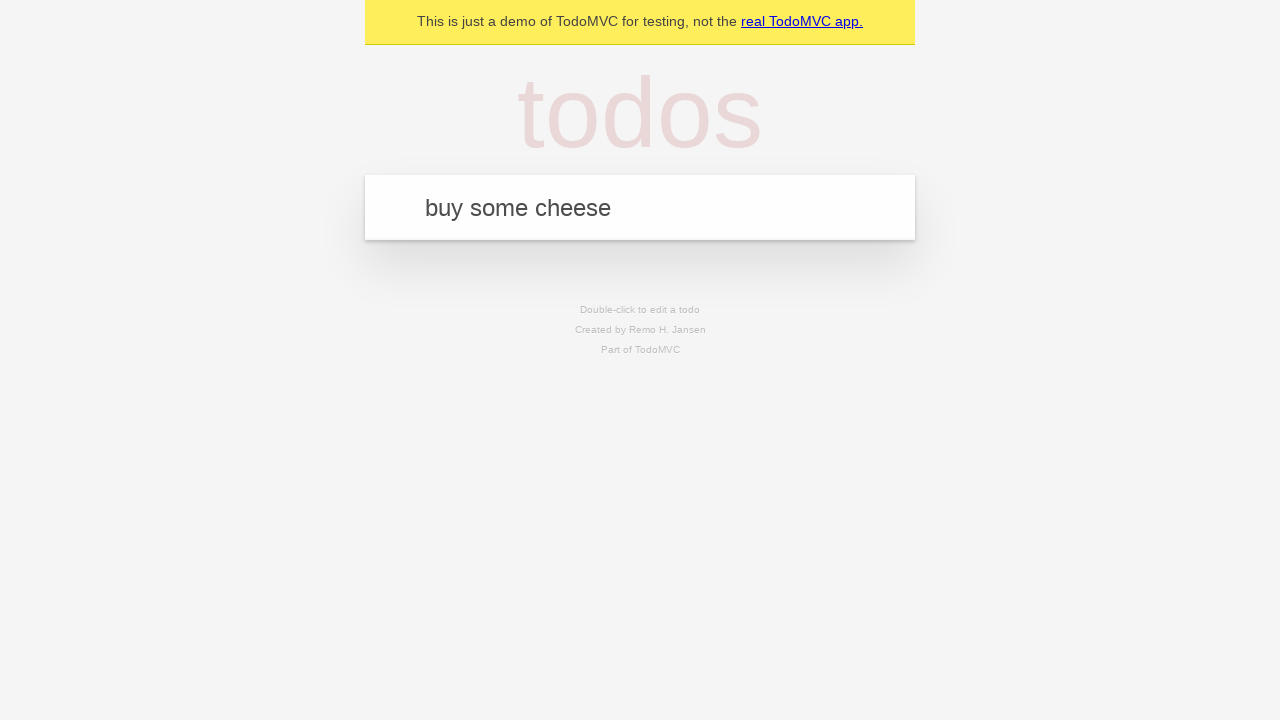

Pressed Enter to add first todo item on internal:attr=[placeholder="What needs to be done?"i]
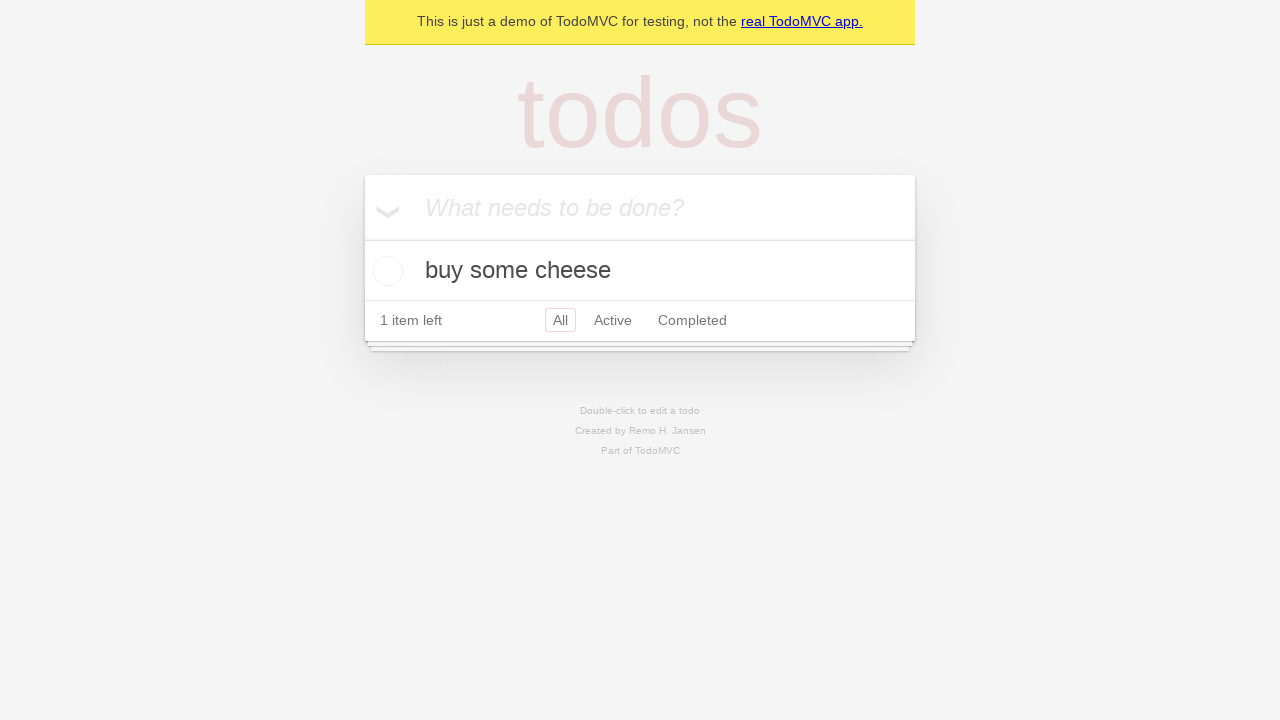

Todo counter element appeared
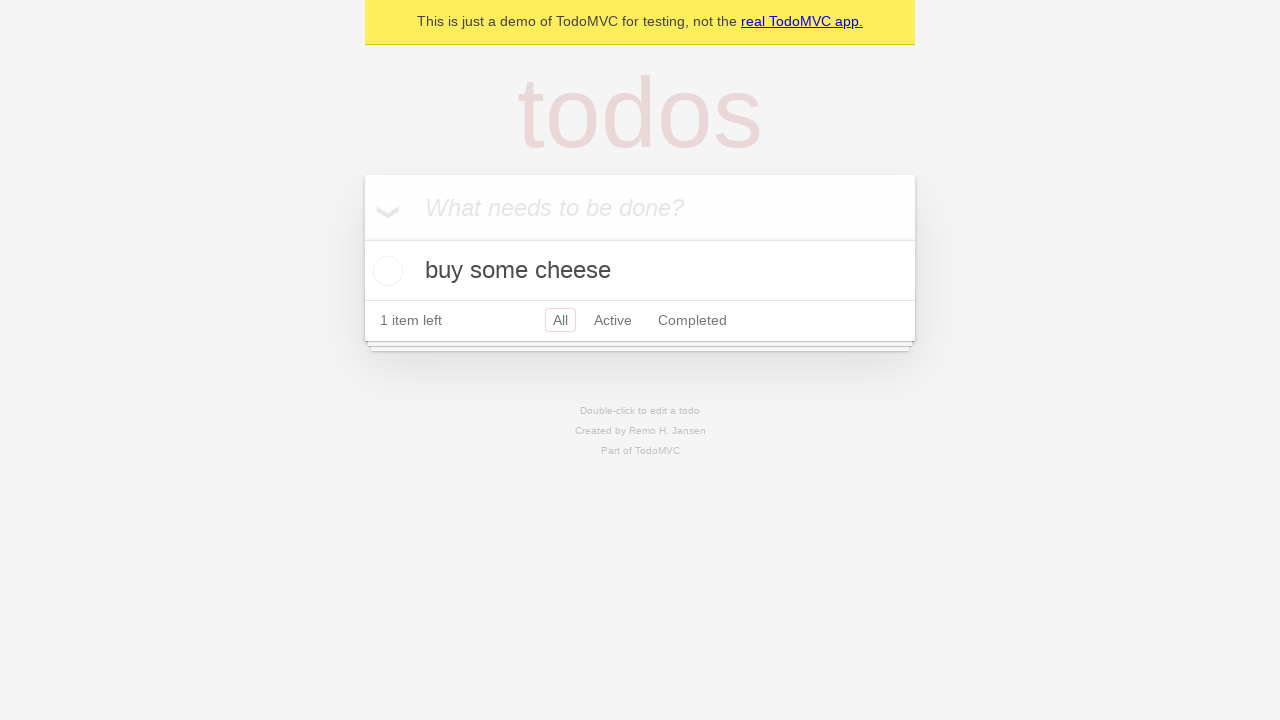

Filled input field with second todo 'feed the cat' on internal:attr=[placeholder="What needs to be done?"i]
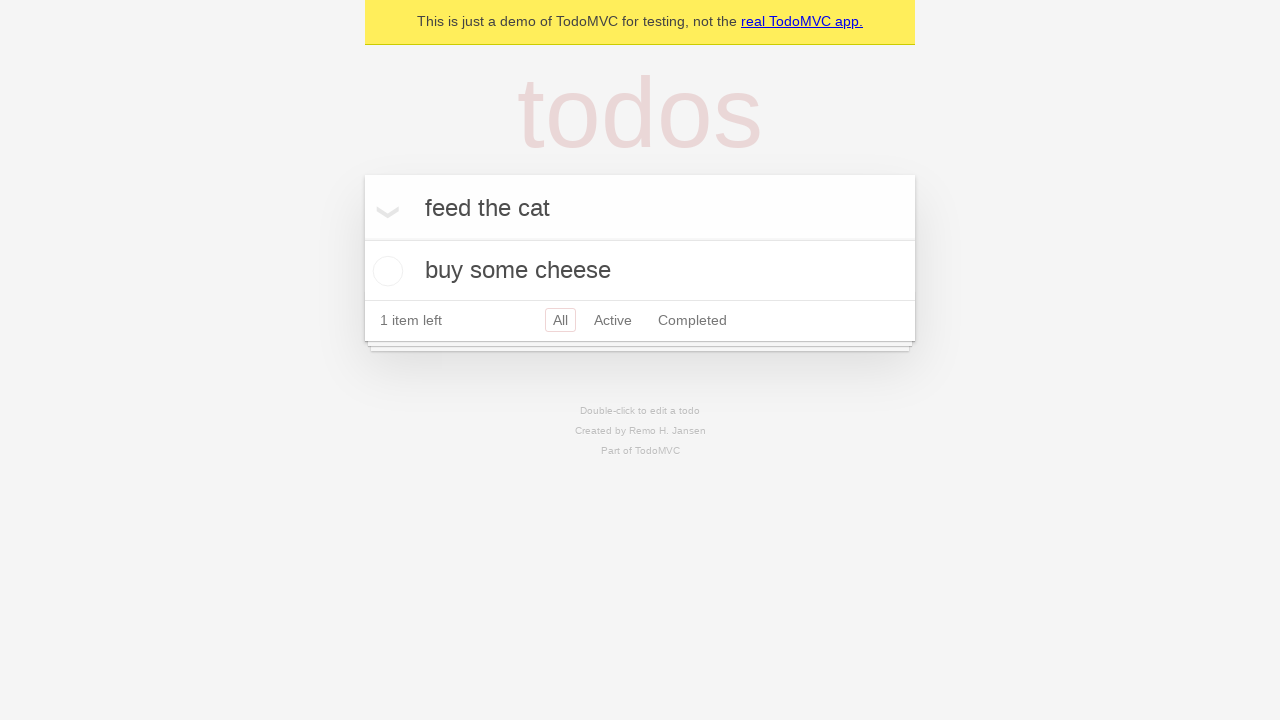

Pressed Enter to add second todo item on internal:attr=[placeholder="What needs to be done?"i]
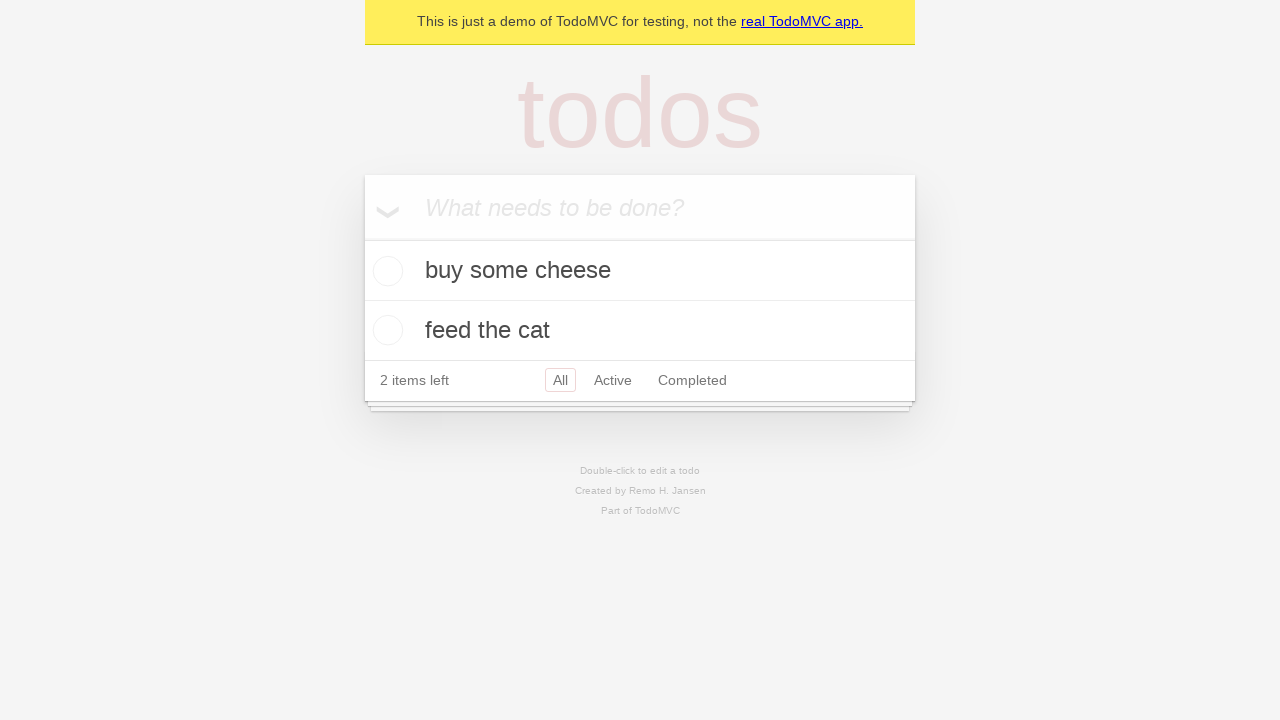

Todo counter updated to display 2 items
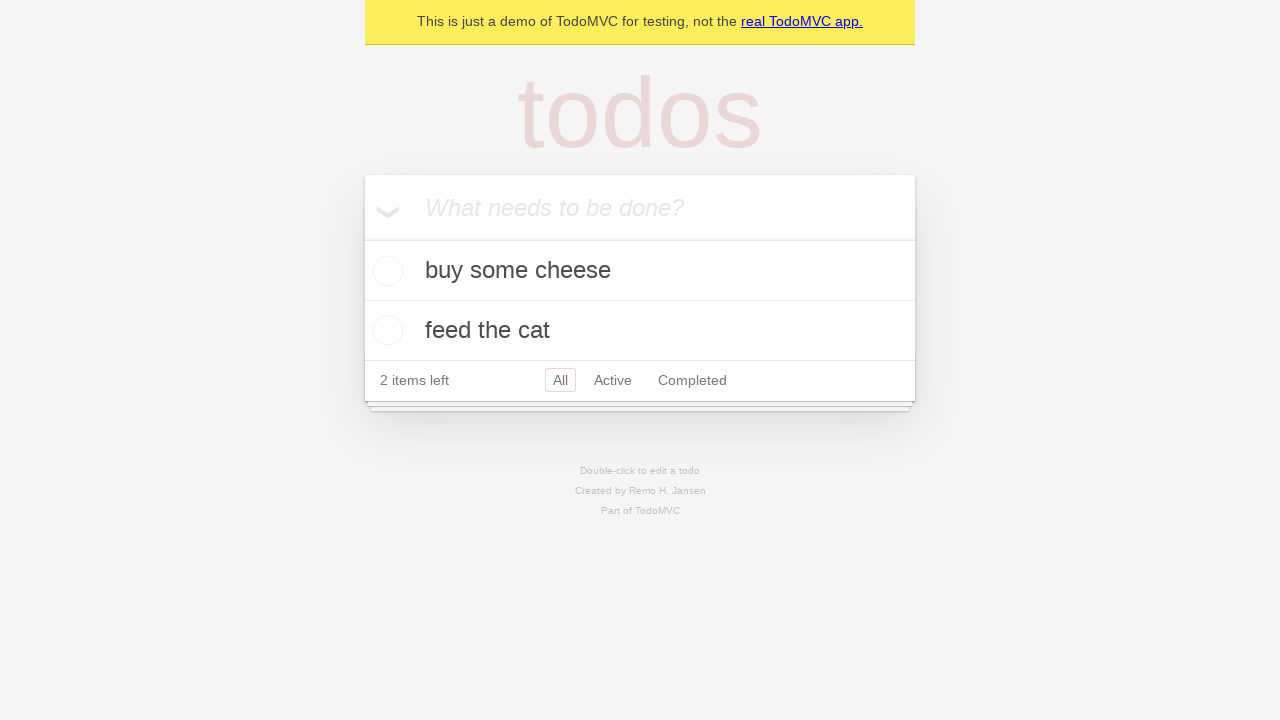

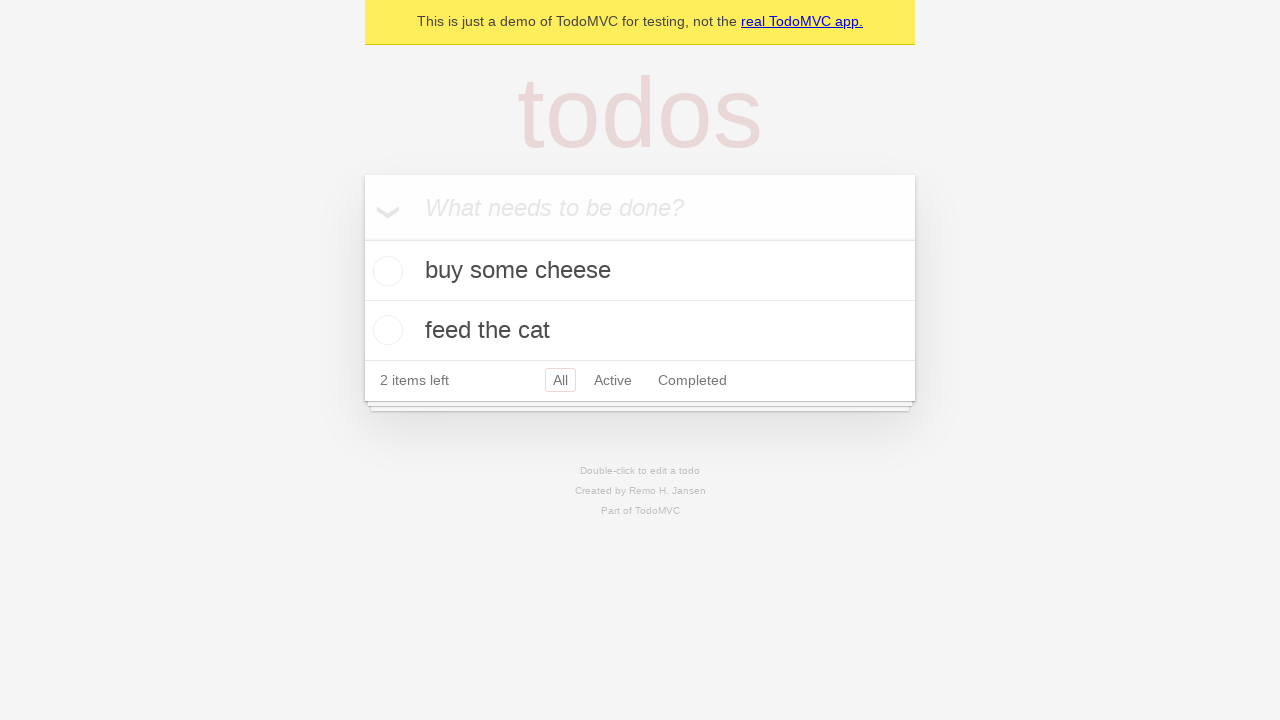